Tests editing a todo item by double-clicking it and entering new text.

Starting URL: https://demo.playwright.dev/todomvc

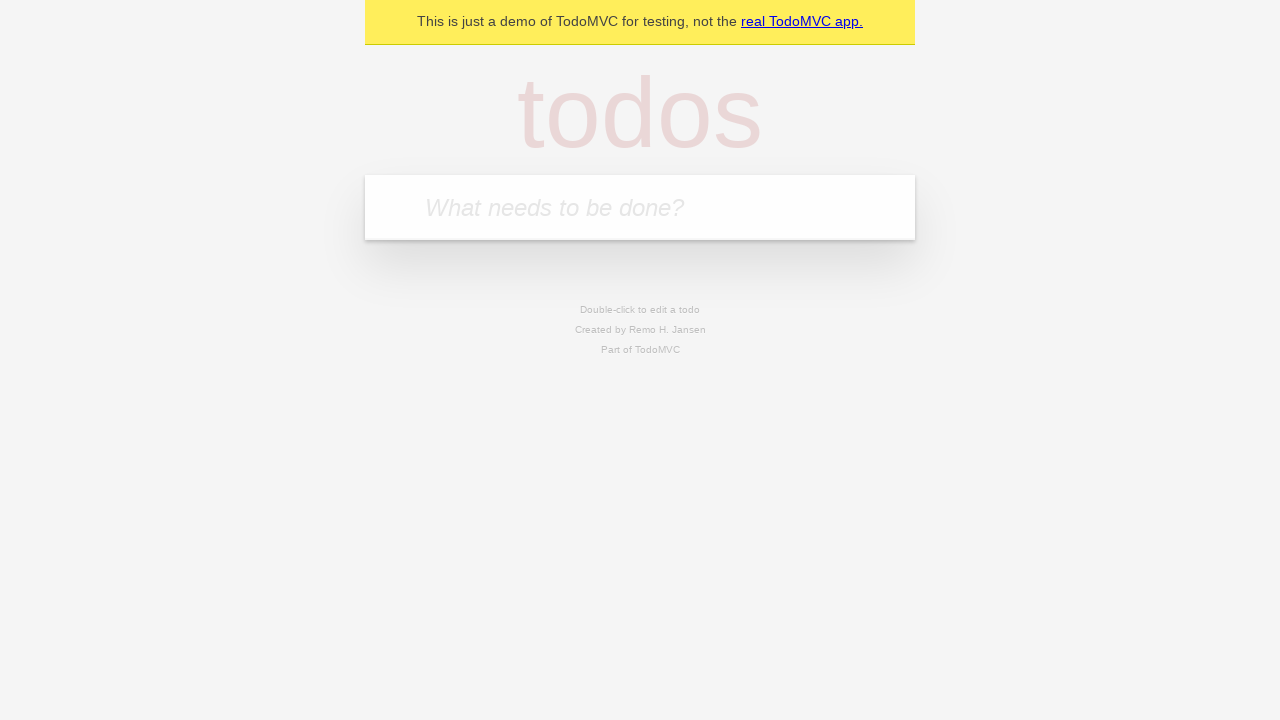

Filled input field with 'buy some cheese' on internal:attr=[placeholder="What needs to be done?"i]
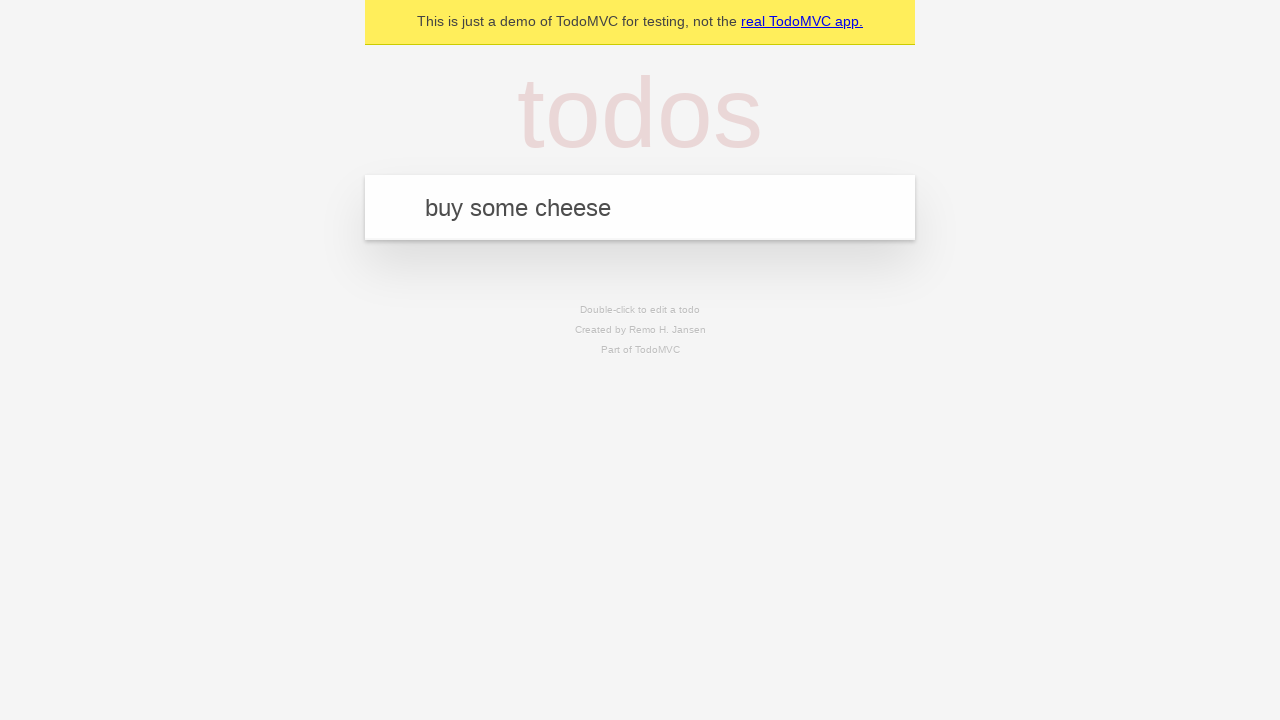

Pressed Enter to add first todo item on internal:attr=[placeholder="What needs to be done?"i]
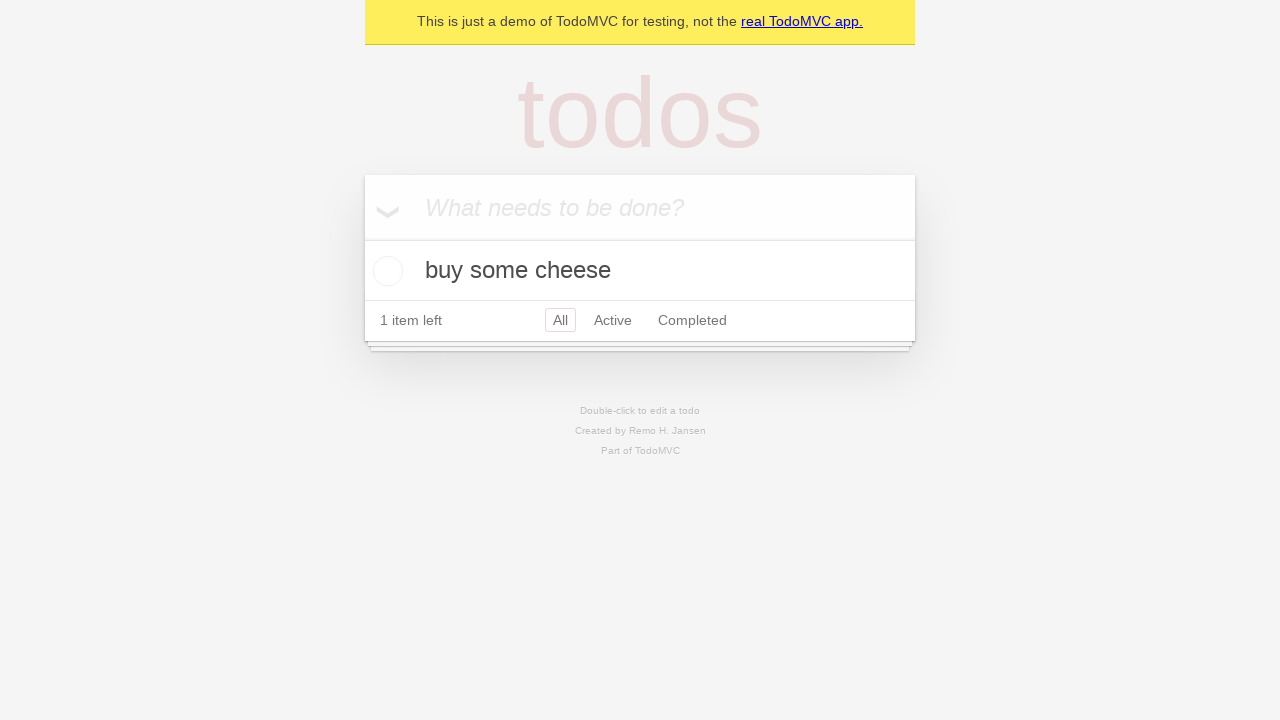

Filled input field with 'feed the cat' on internal:attr=[placeholder="What needs to be done?"i]
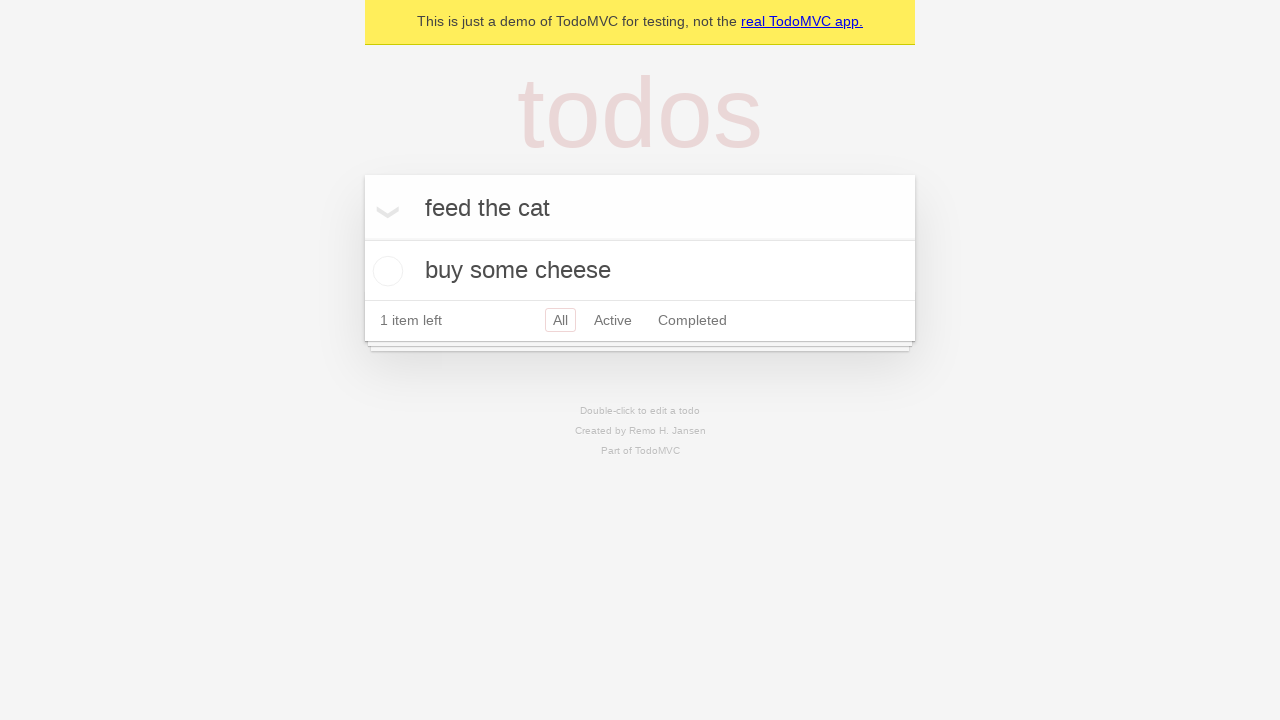

Pressed Enter to add second todo item on internal:attr=[placeholder="What needs to be done?"i]
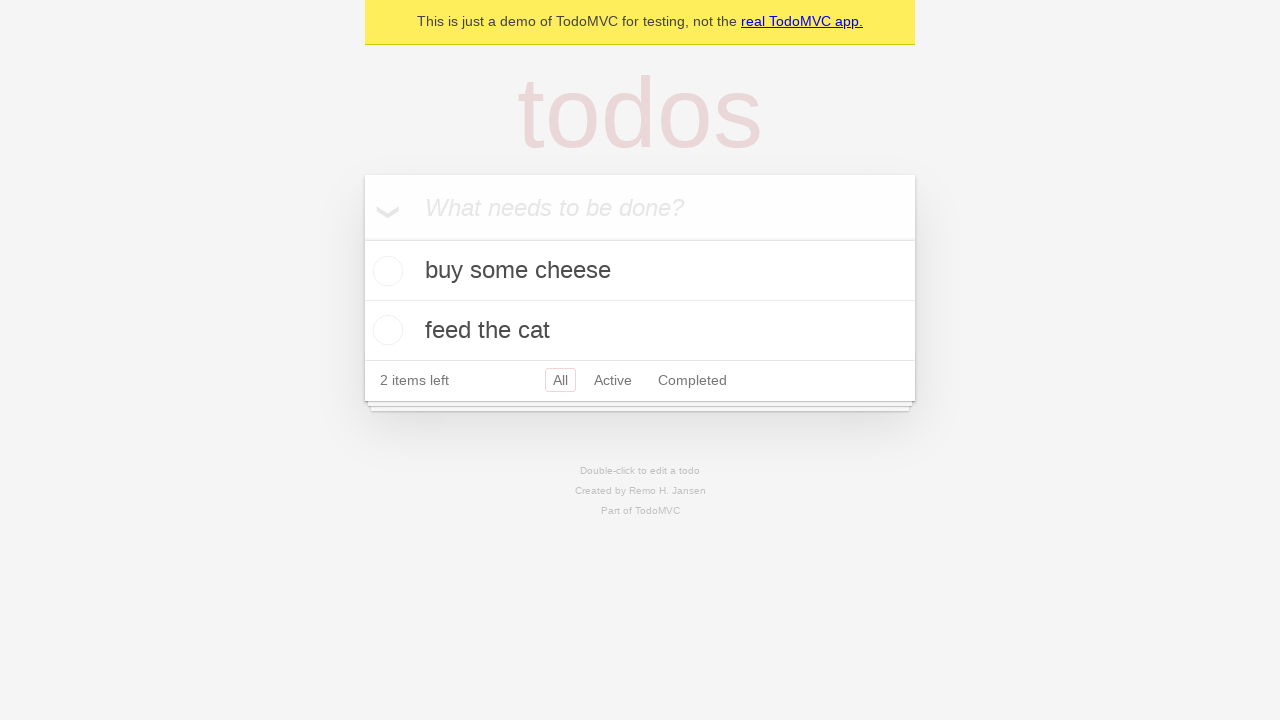

Filled input field with 'book a doctors appointment' on internal:attr=[placeholder="What needs to be done?"i]
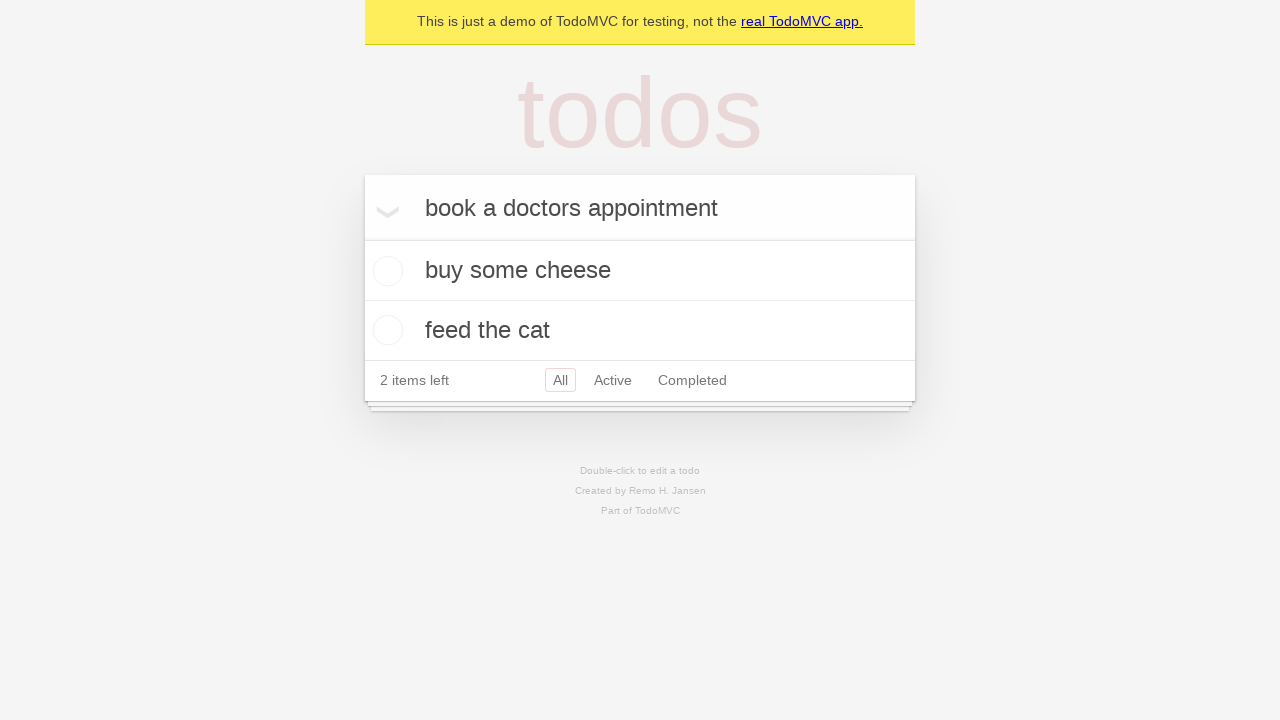

Pressed Enter to add third todo item on internal:attr=[placeholder="What needs to be done?"i]
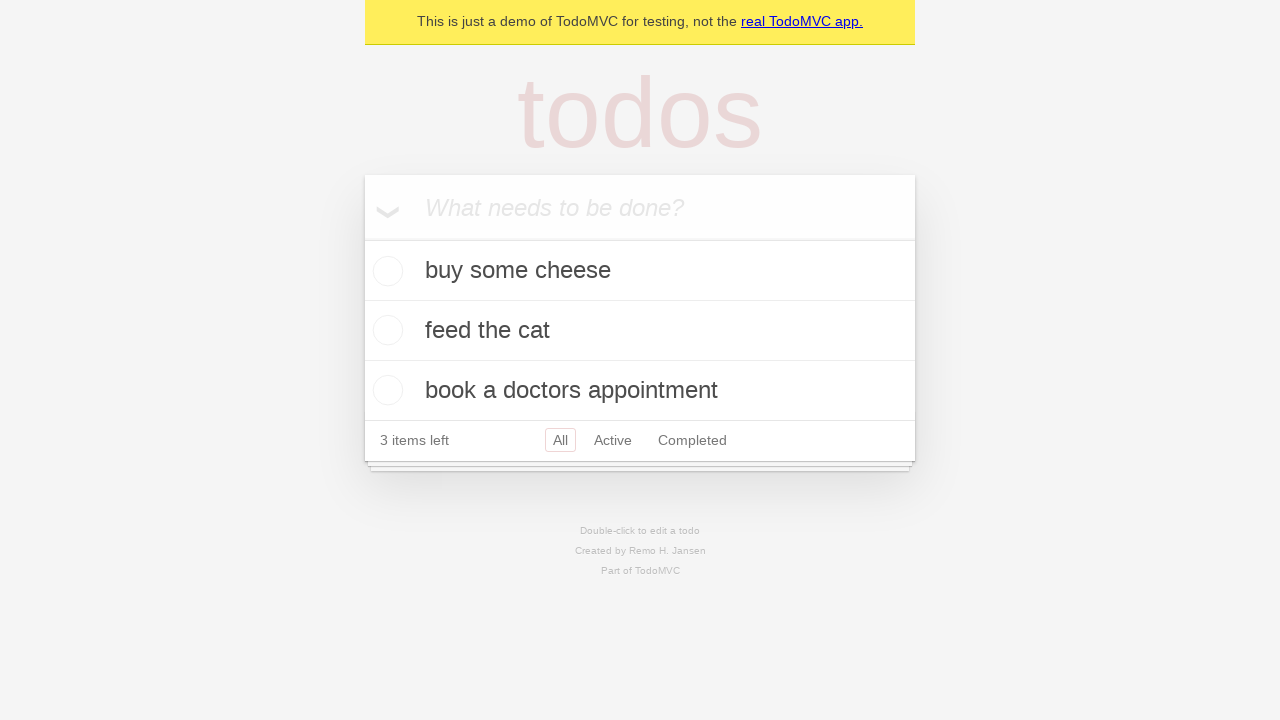

Double-clicked second todo item to enter edit mode at (640, 331) on internal:testid=[data-testid="todo-item"s] >> nth=1
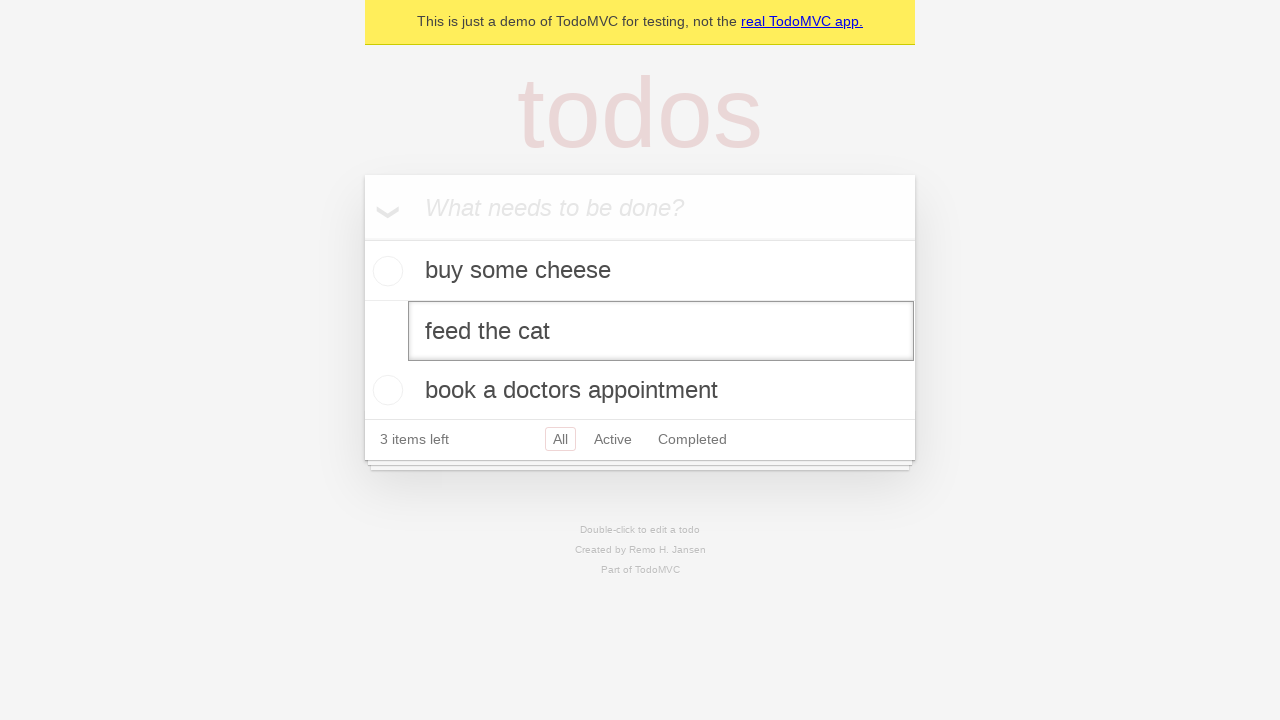

Filled edit textbox with new value 'buy some sausages' on internal:testid=[data-testid="todo-item"s] >> nth=1 >> internal:role=textbox[nam
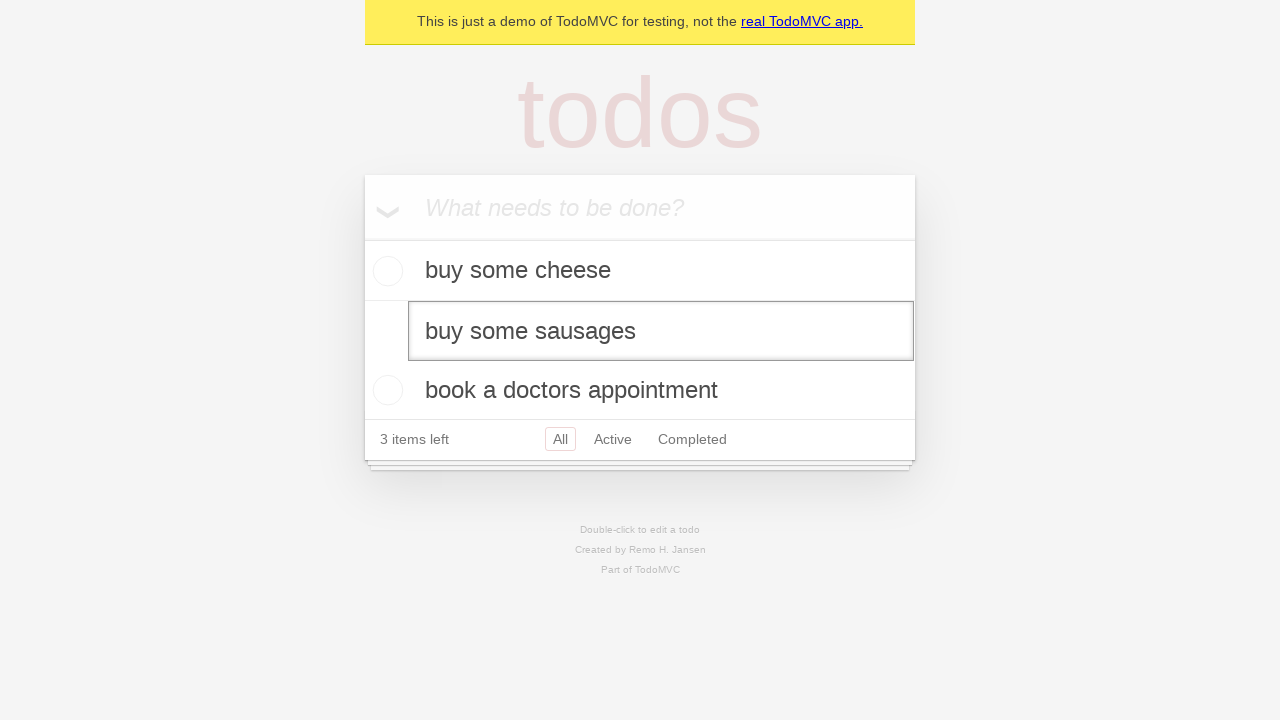

Pressed Enter to confirm the edit on internal:testid=[data-testid="todo-item"s] >> nth=1 >> internal:role=textbox[nam
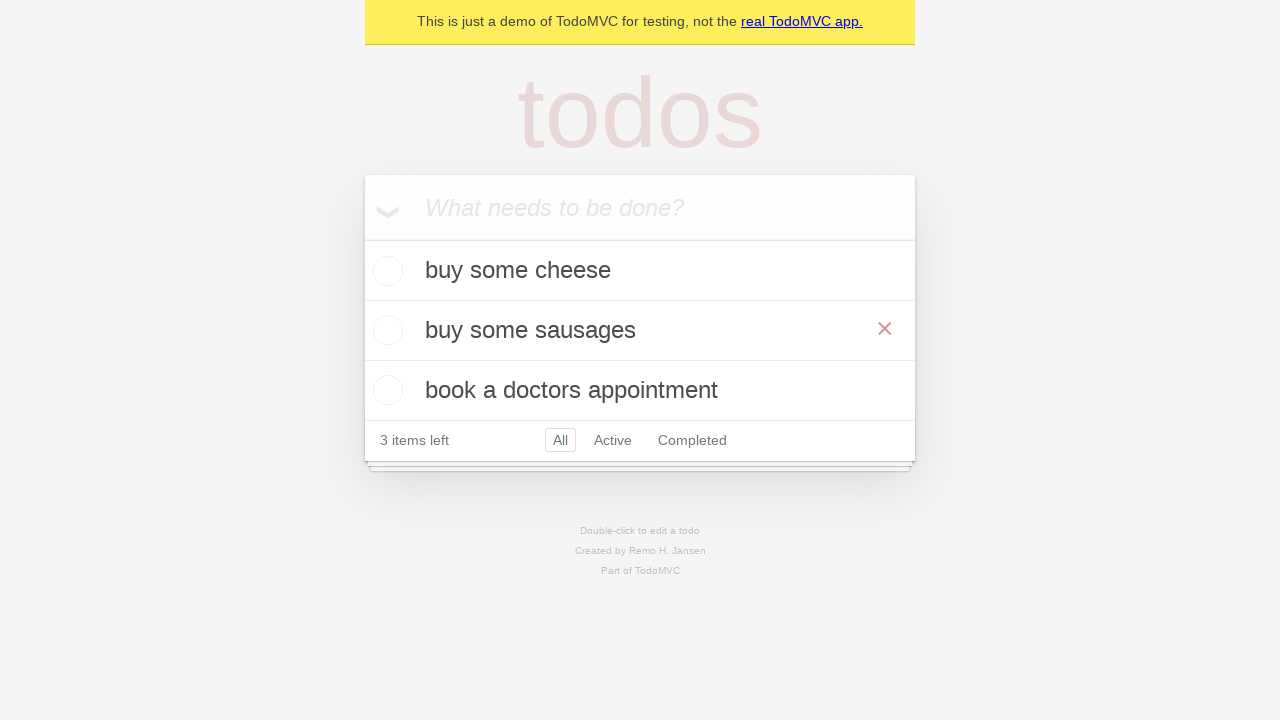

Waited for todo title element to load after edit confirmation
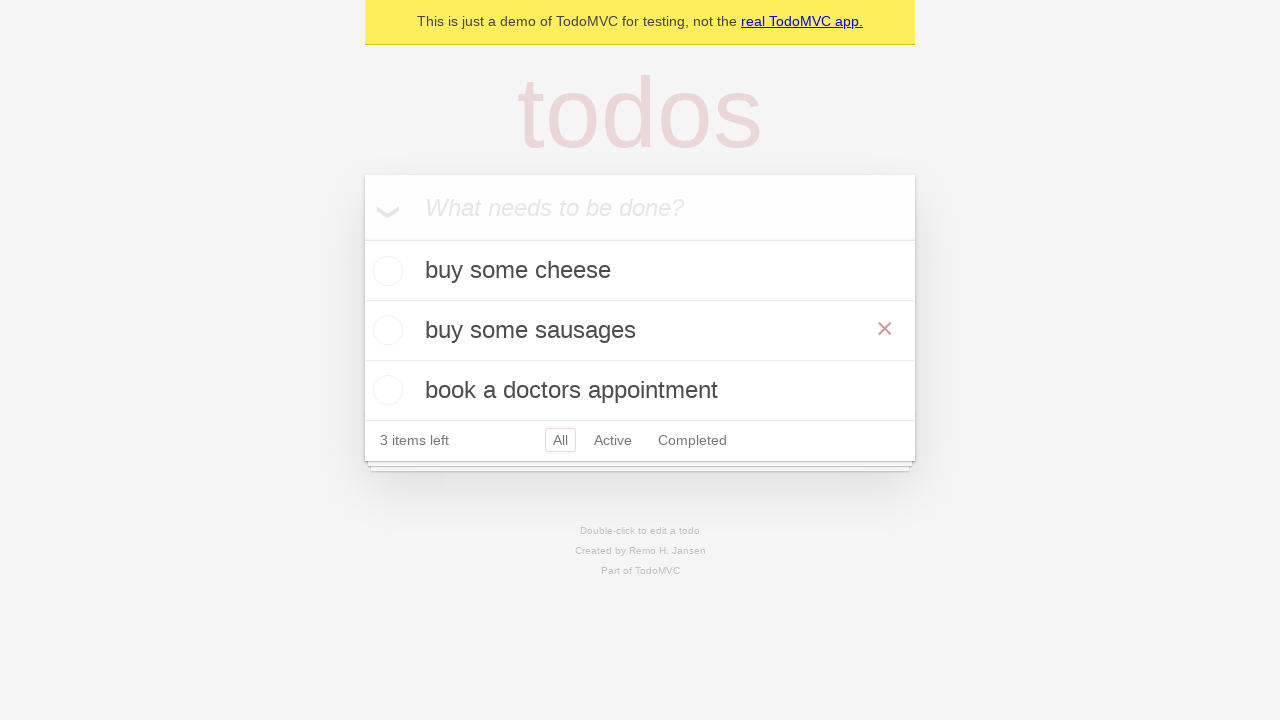

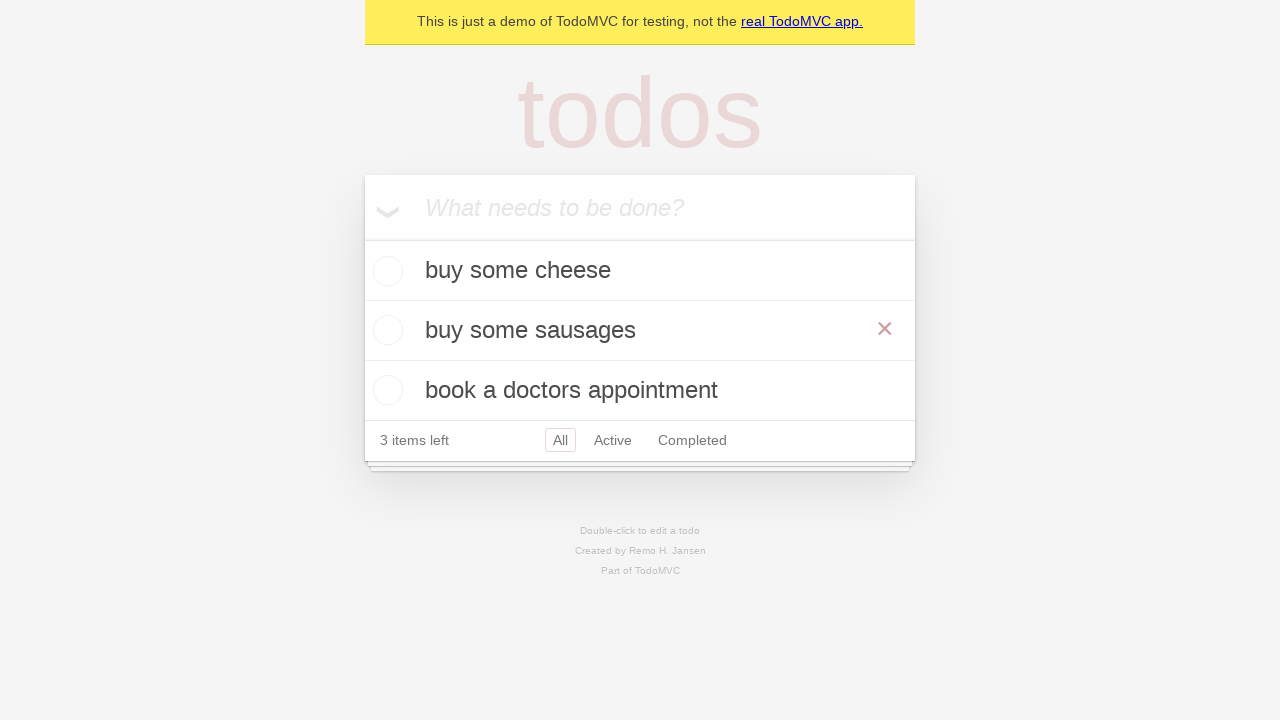